Navigates to the OrangeHRM login page and verifies that the Login button and footer text elements are present and visible on the page.

Starting URL: https://opensource-demo.orangehrmlive.com/web/index.php/auth/login

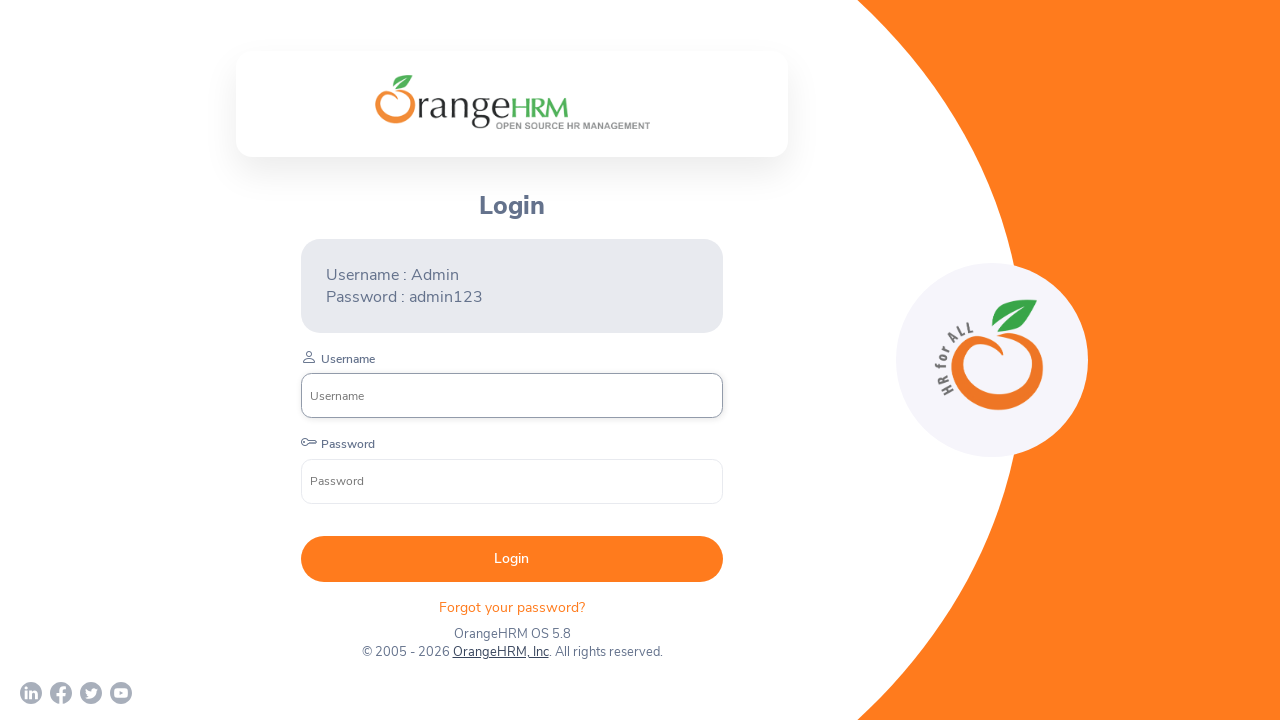

Login button is visible on the OrangeHRM login page
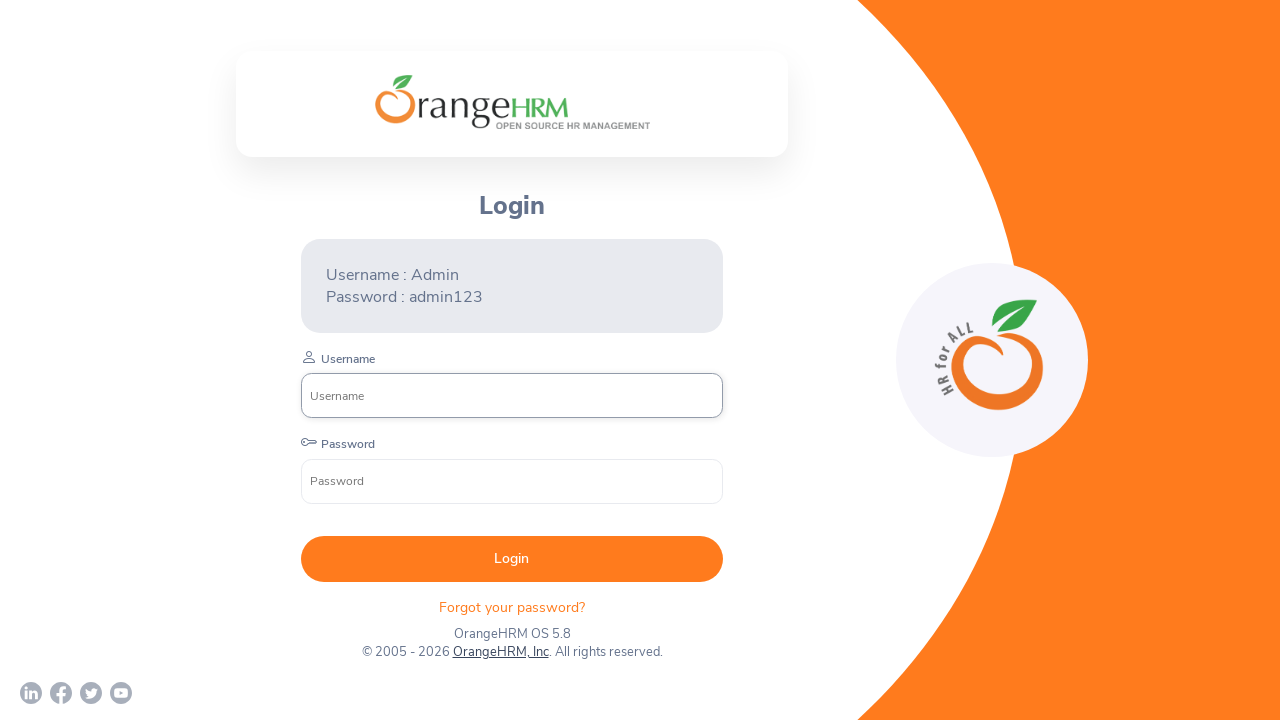

Footer text element is visible on the page
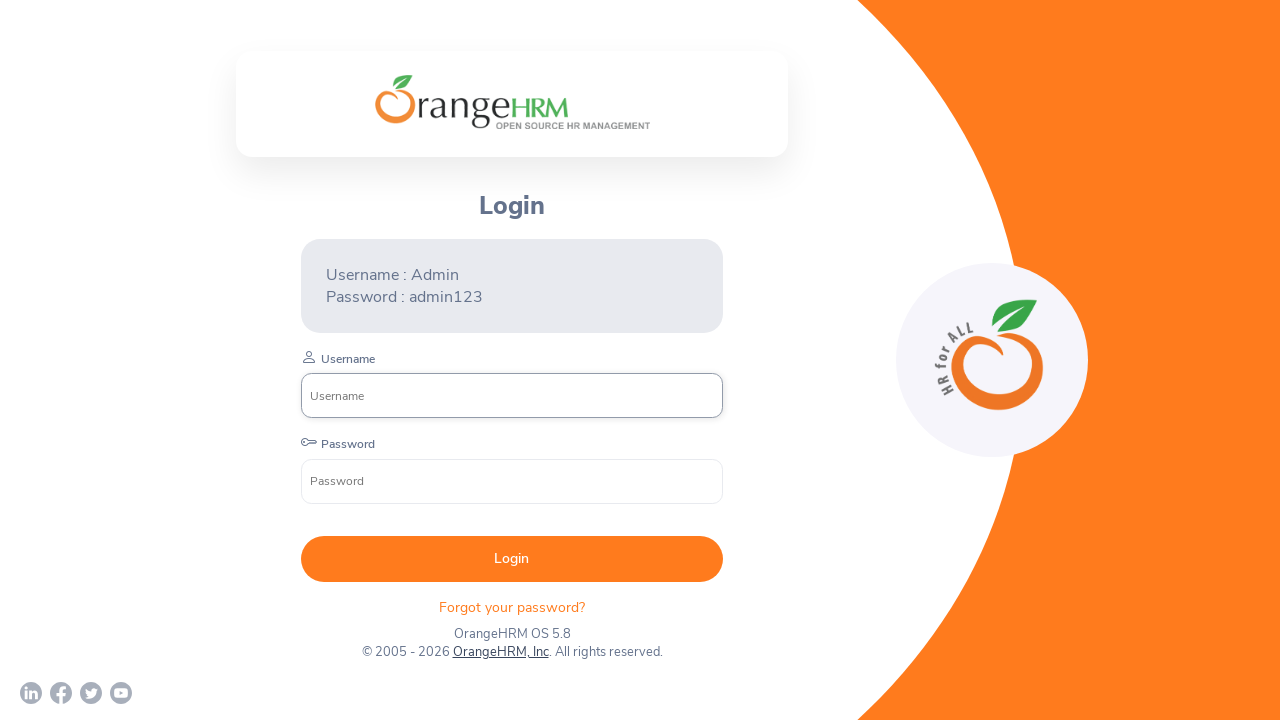

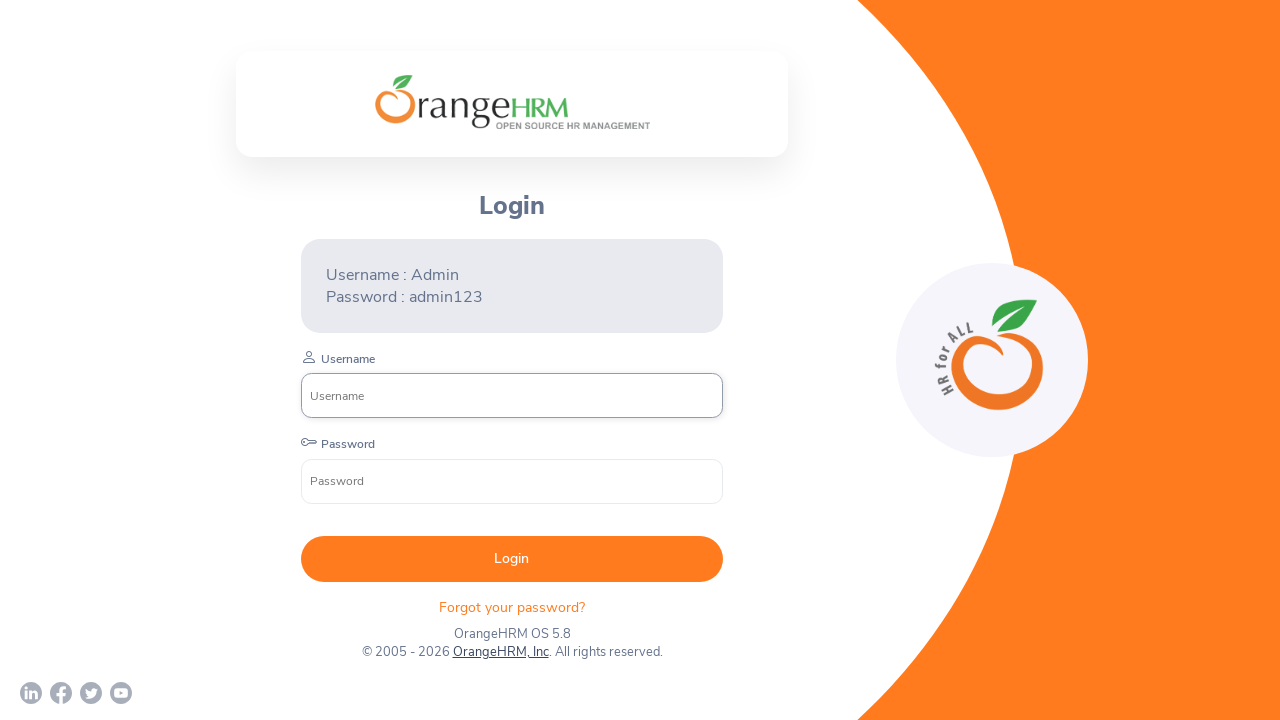